Tests right-click context menu by right-clicking an element and hovering over menu items

Starting URL: https://swisnl.github.io/jQuery-contextMenu/demo.html

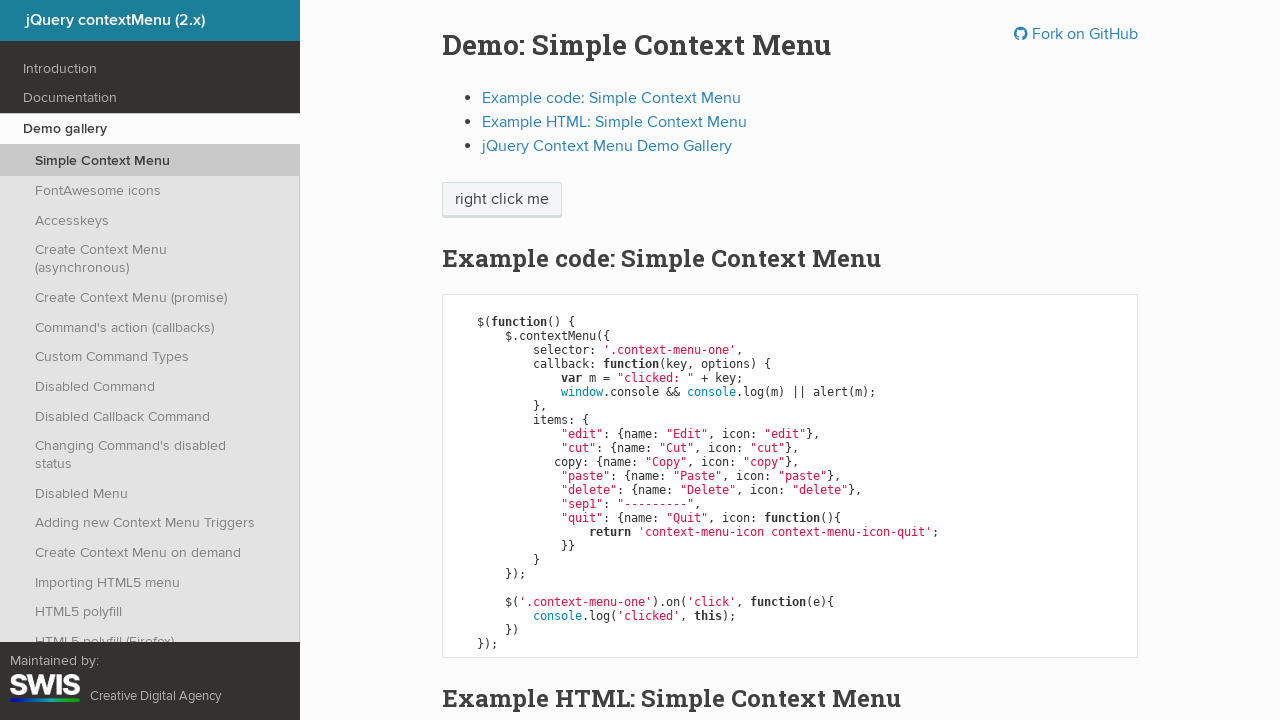

Right-clicked on context menu area element at (502, 200) on span.context-menu-one
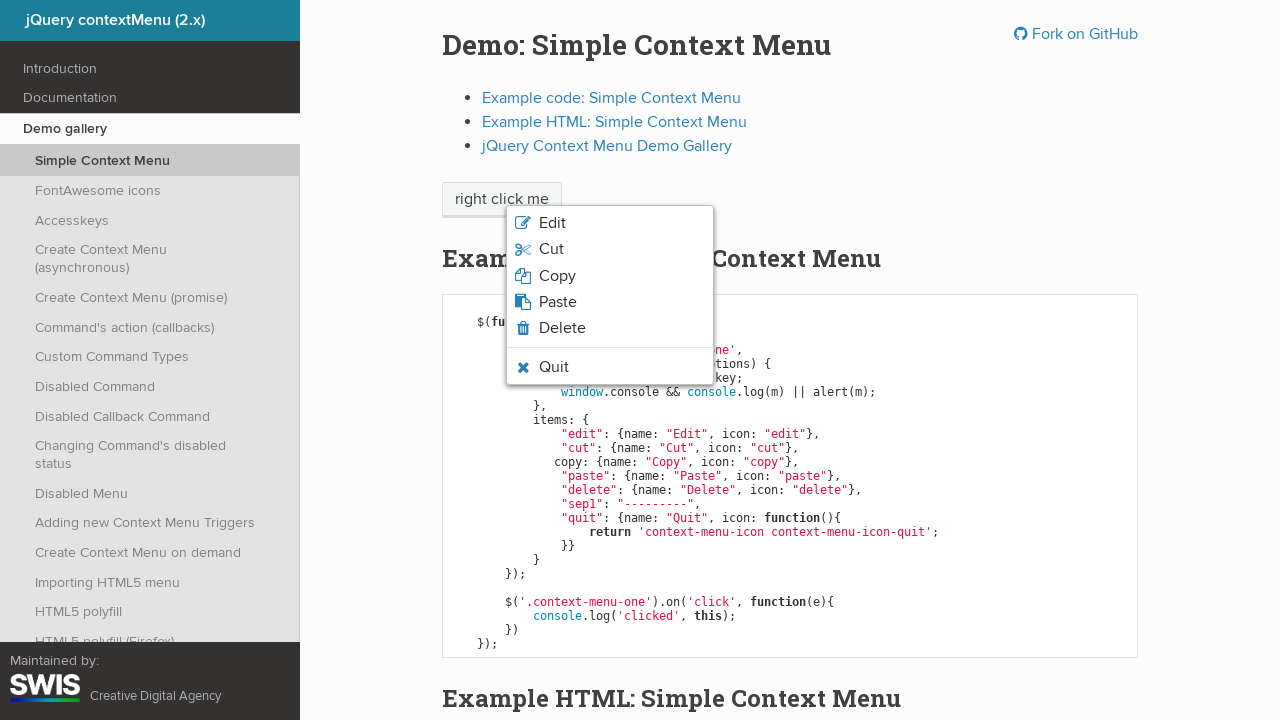

Delete option is now visible in context menu
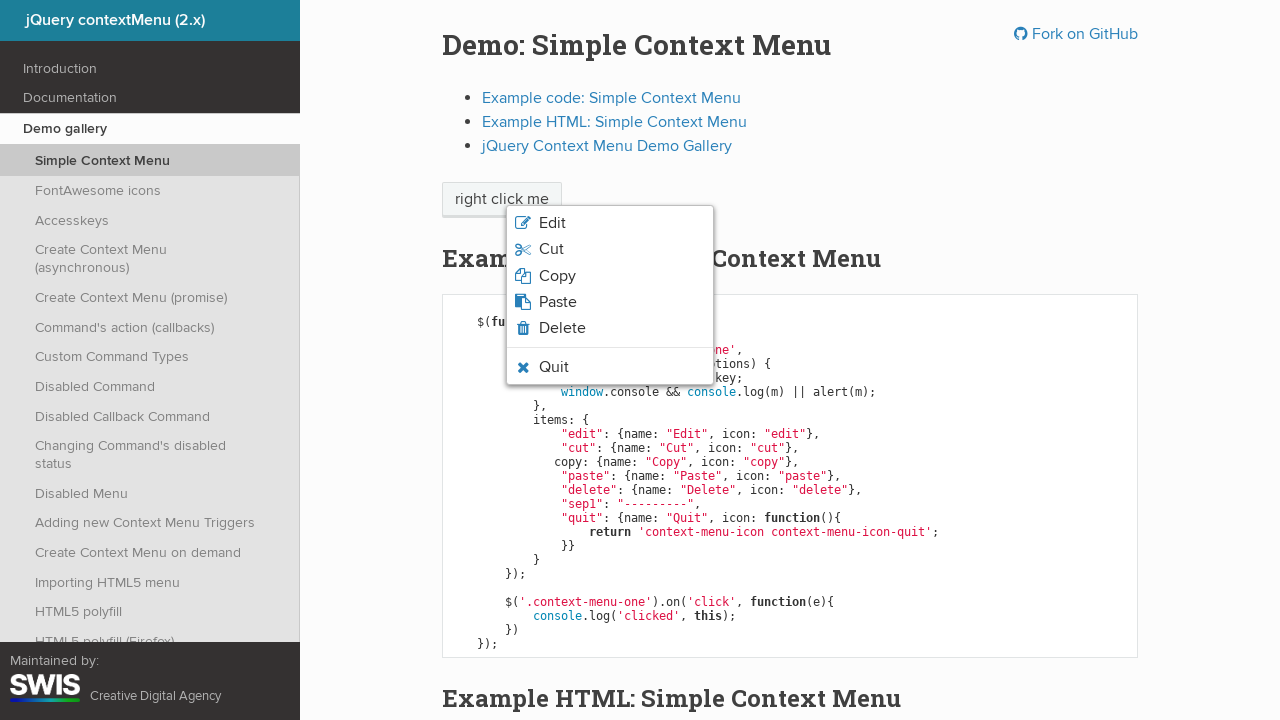

Hovered over delete option in context menu at (610, 328) on li.context-menu-icon-delete
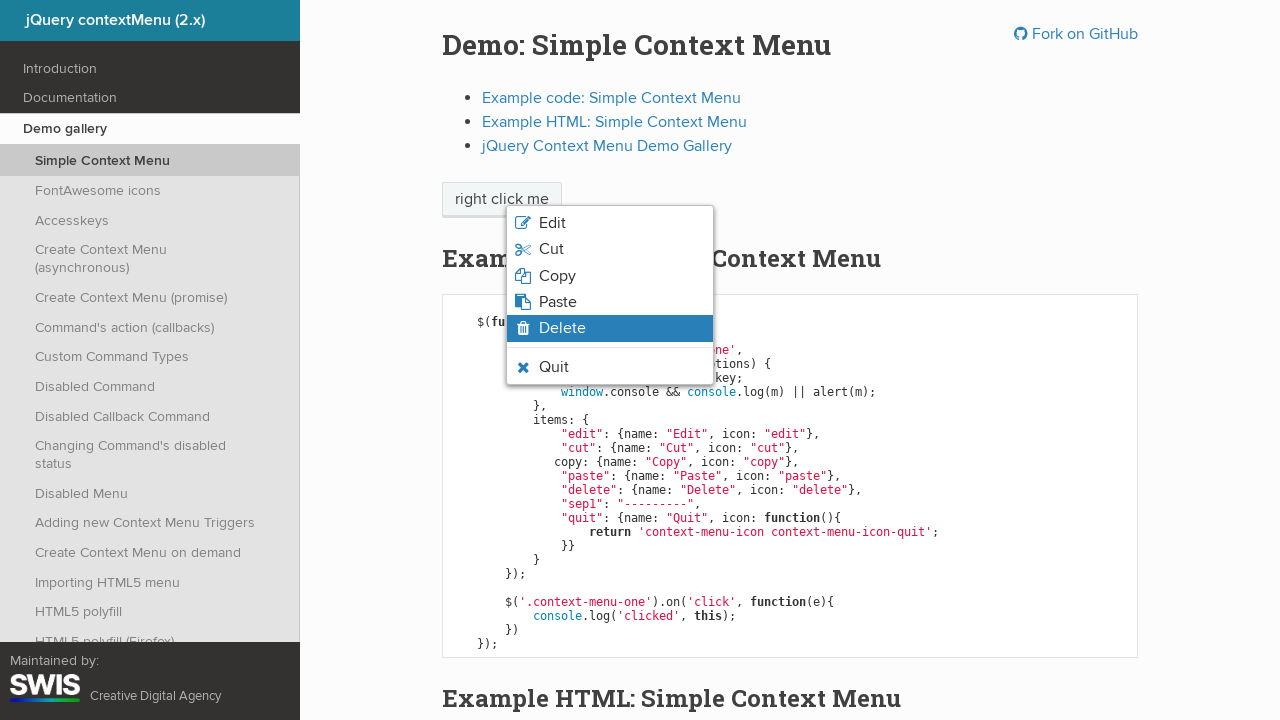

Delete option displays hover state with visible styling
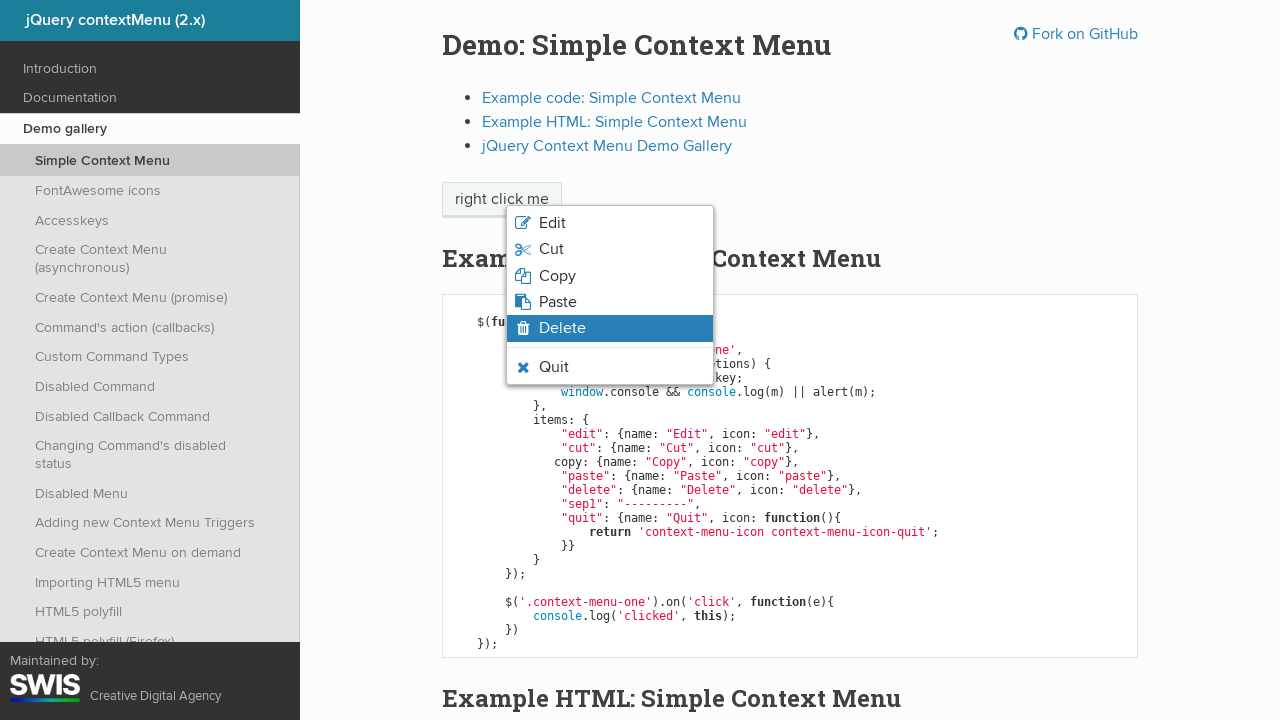

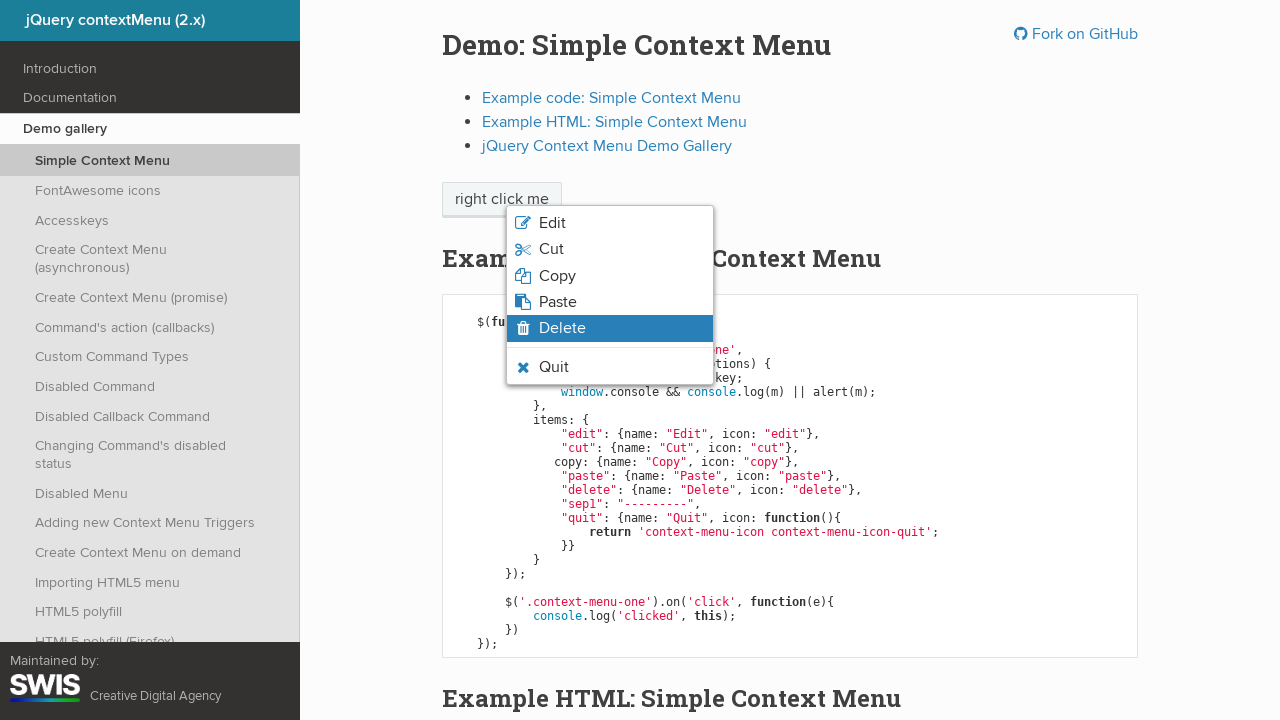